Tests dismissing a JavaScript confirm dialog by clicking the second alert button, verifying the alert text, dismissing it, and verifying the cancel result

Starting URL: https://testcenter.techproeducation.com/index.php?page=javascript-alerts

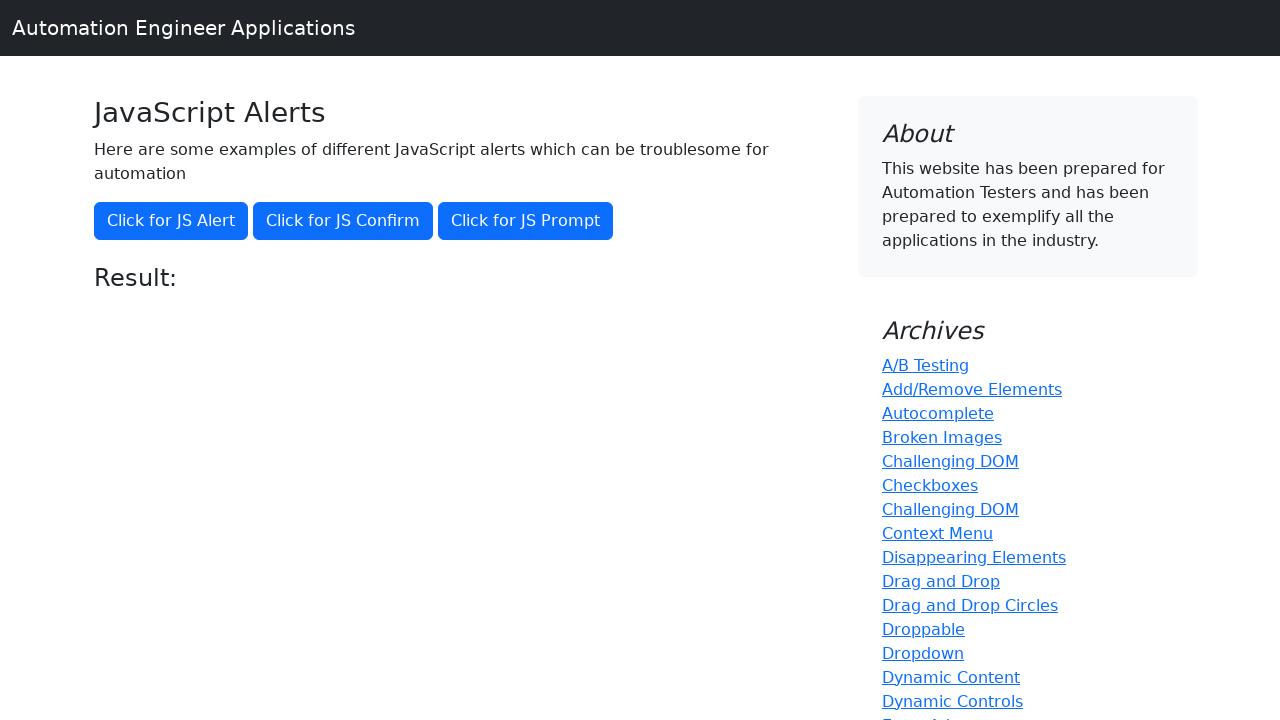

Clicked the second alert button to trigger JS Confirm dialog at (343, 221) on xpath=//button[@onclick='jsConfirm()']
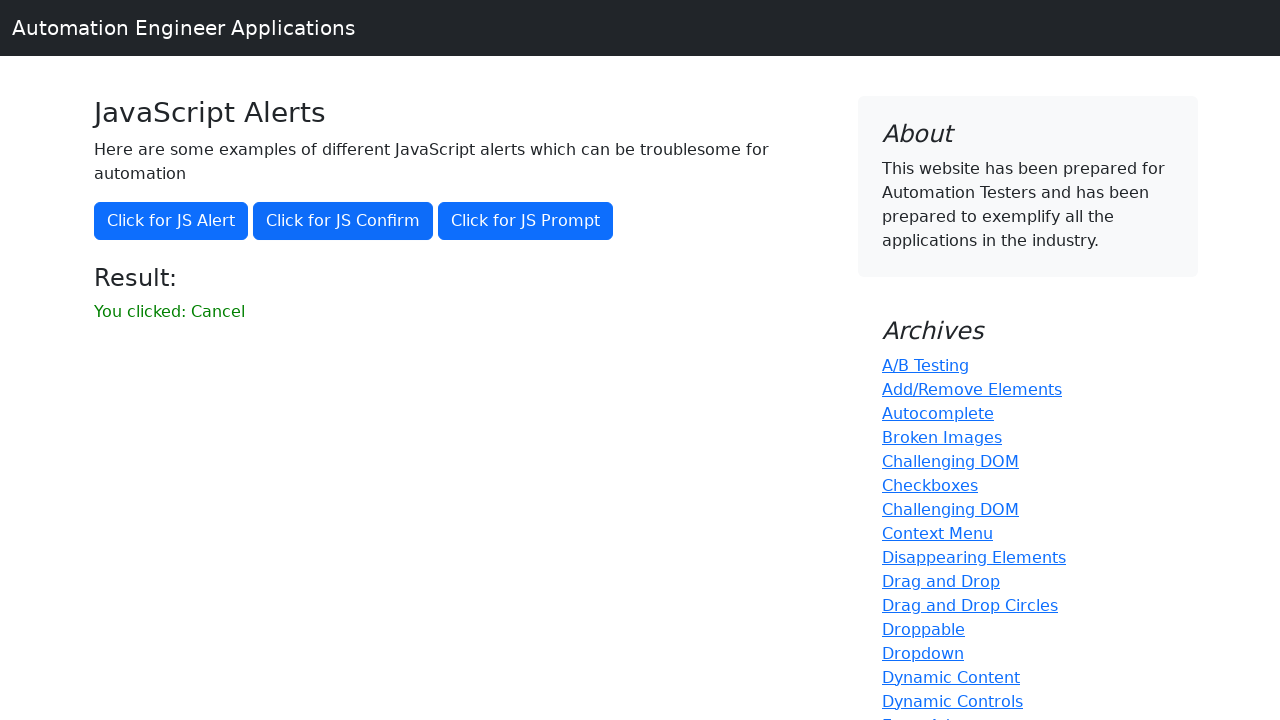

Set up dialog handler to dismiss the confirm dialog
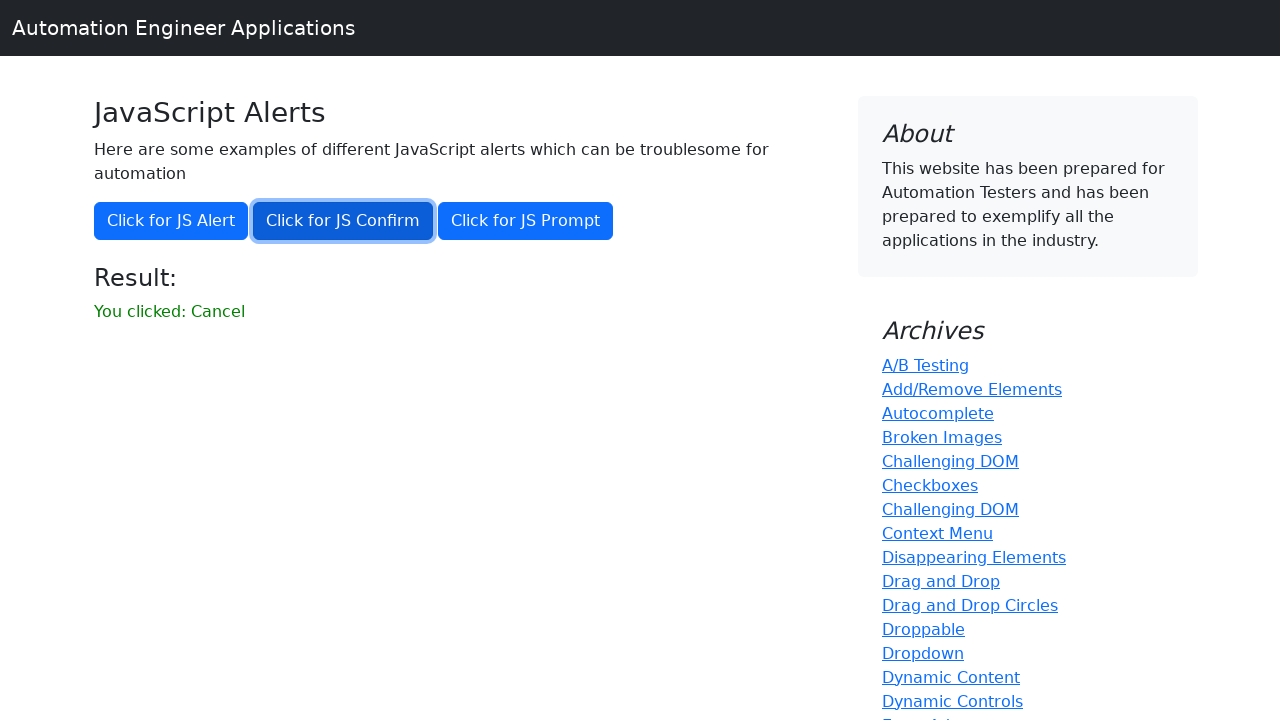

Result message element loaded after dismissing alert
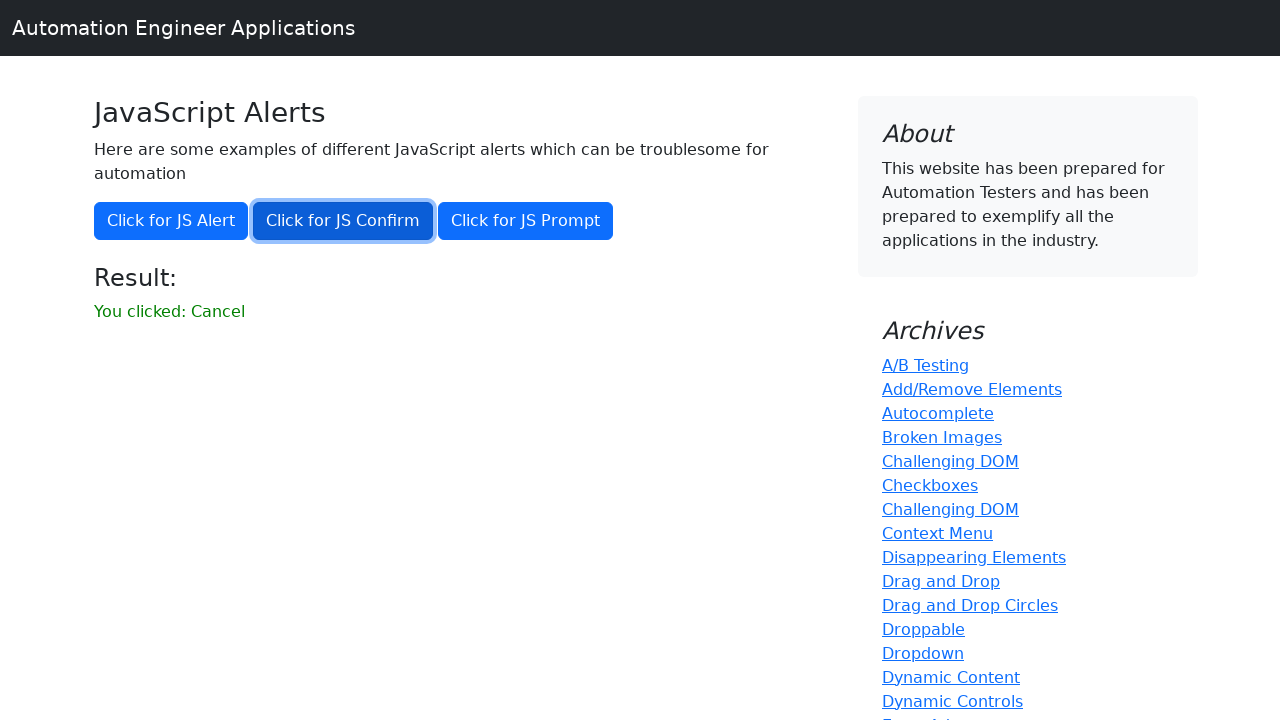

Verified that the result message shows 'You clicked: Cancel'
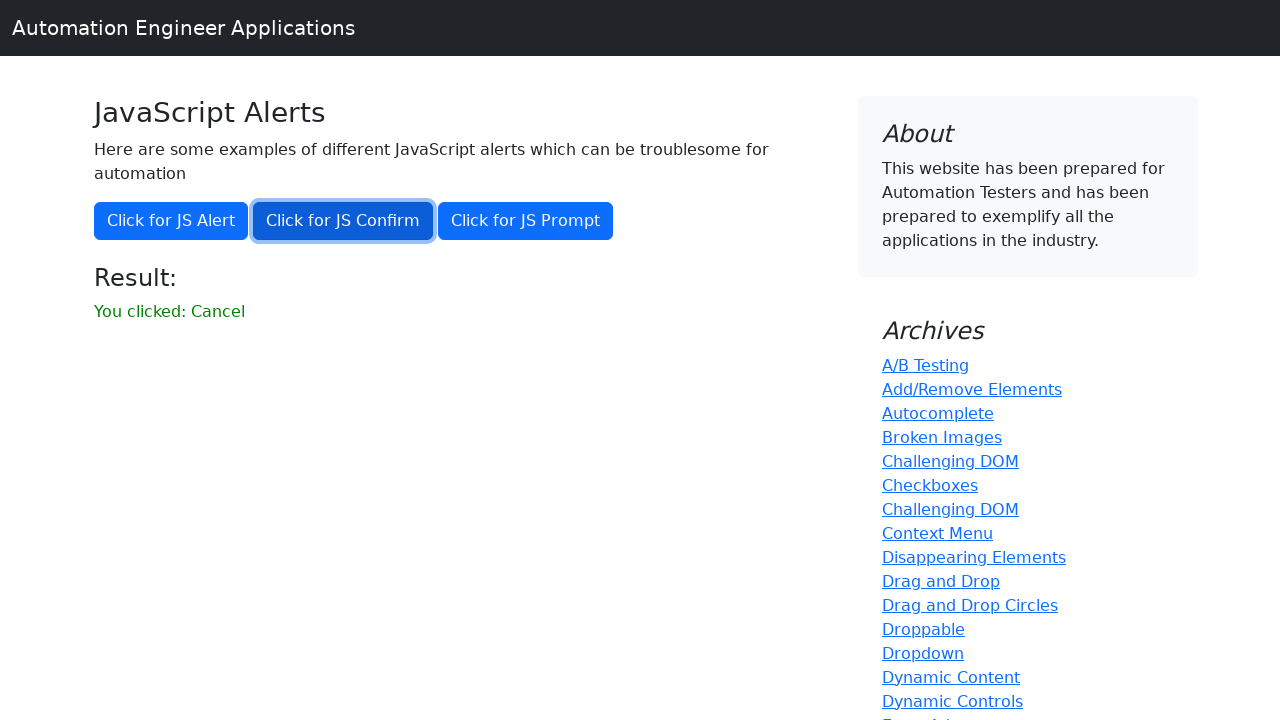

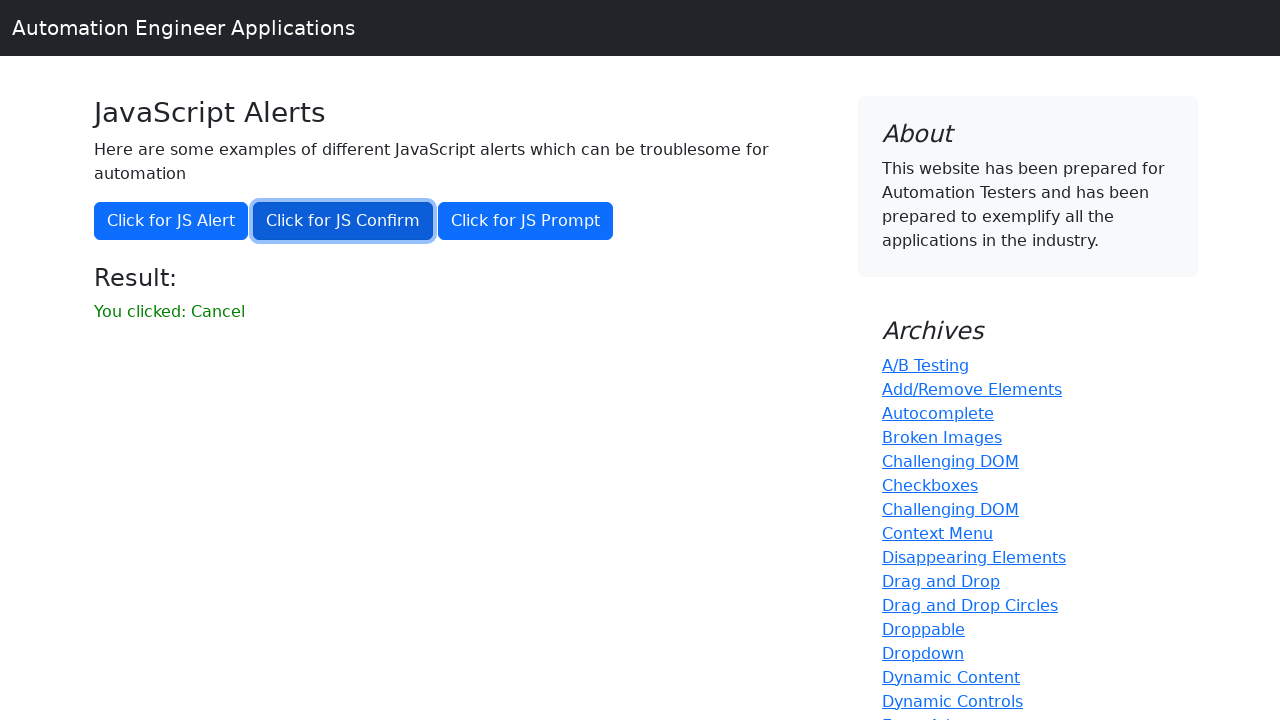